Tests character validation form by entering mixed case letters with dollar sign "ACE$ert" and clicking validate button

Starting URL: https://testpages.eviltester.com/styled/apps/7charval/simple7charvalidation.html

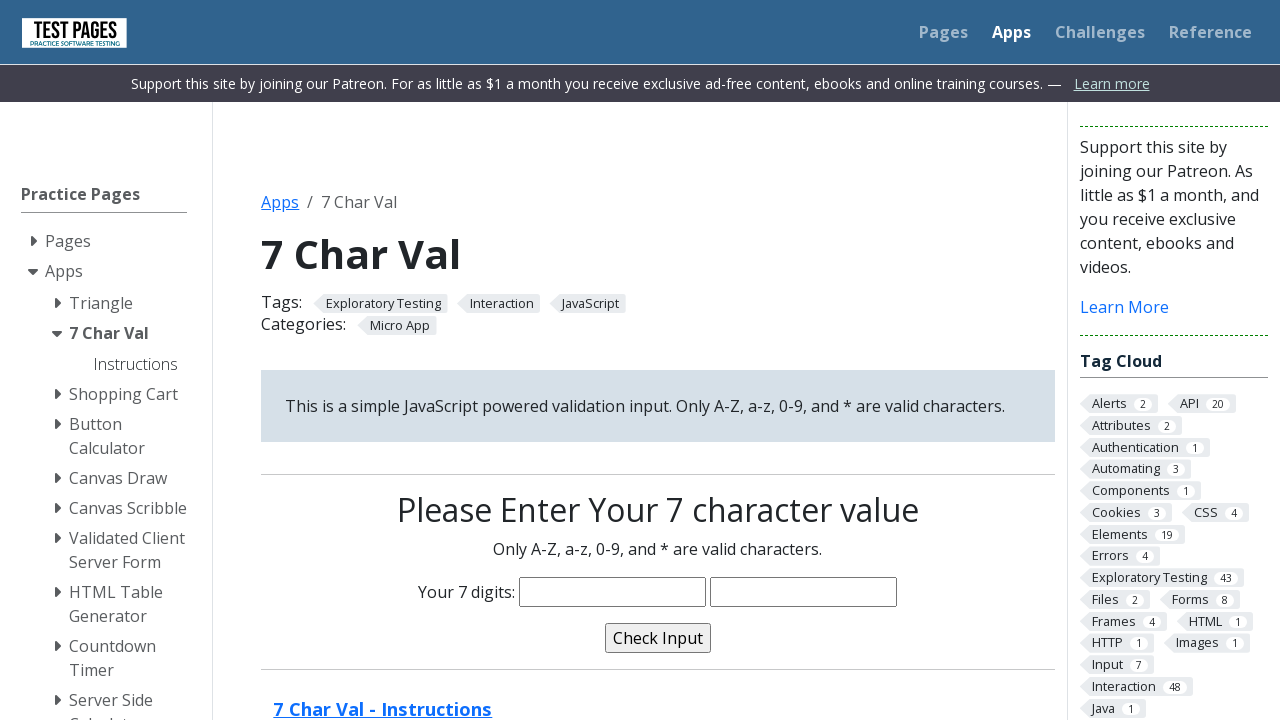

Filled characters field with 'ACE$ert' (mixed case letters with dollar sign) on input[name='characters']
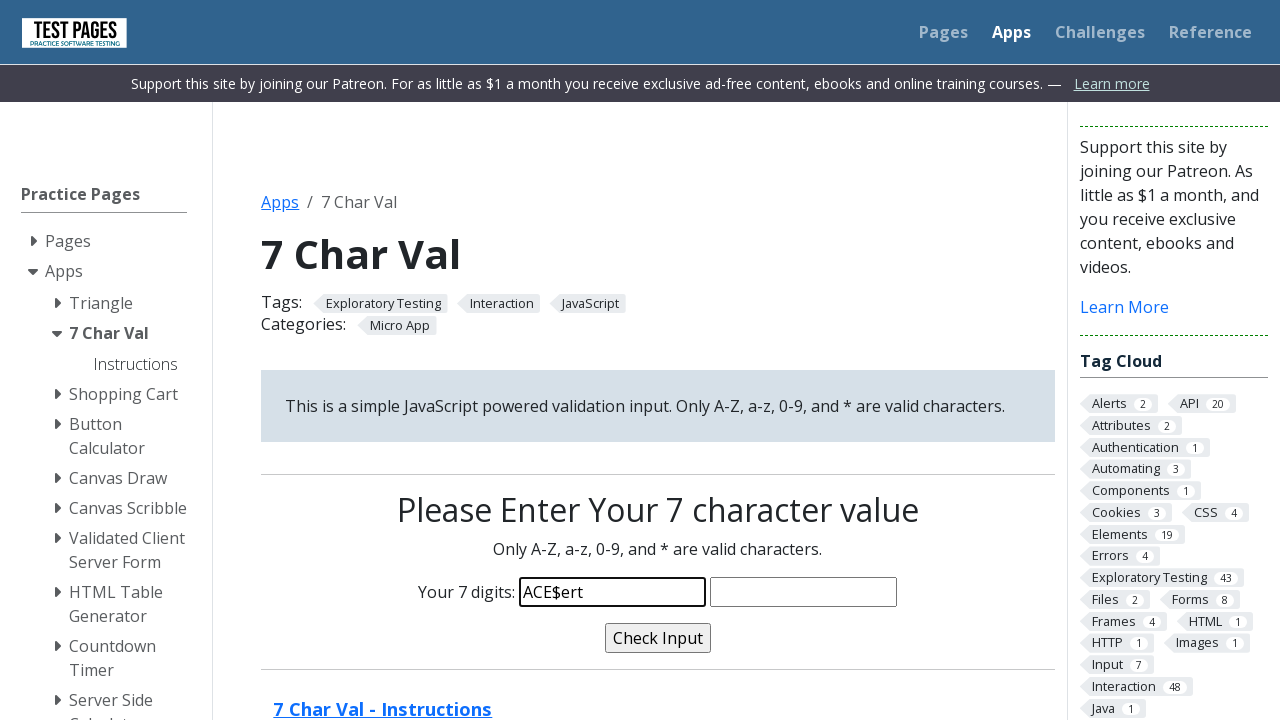

Clicked validate button to test character validation at (658, 638) on input[name='validate']
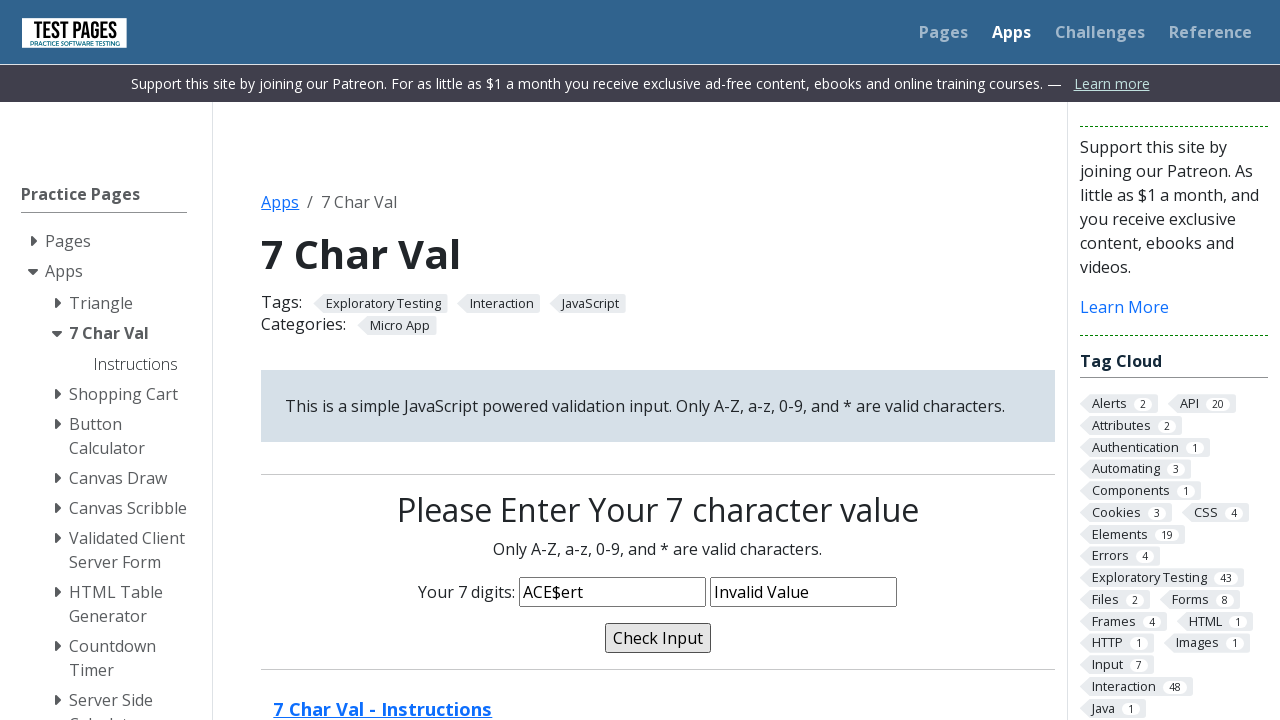

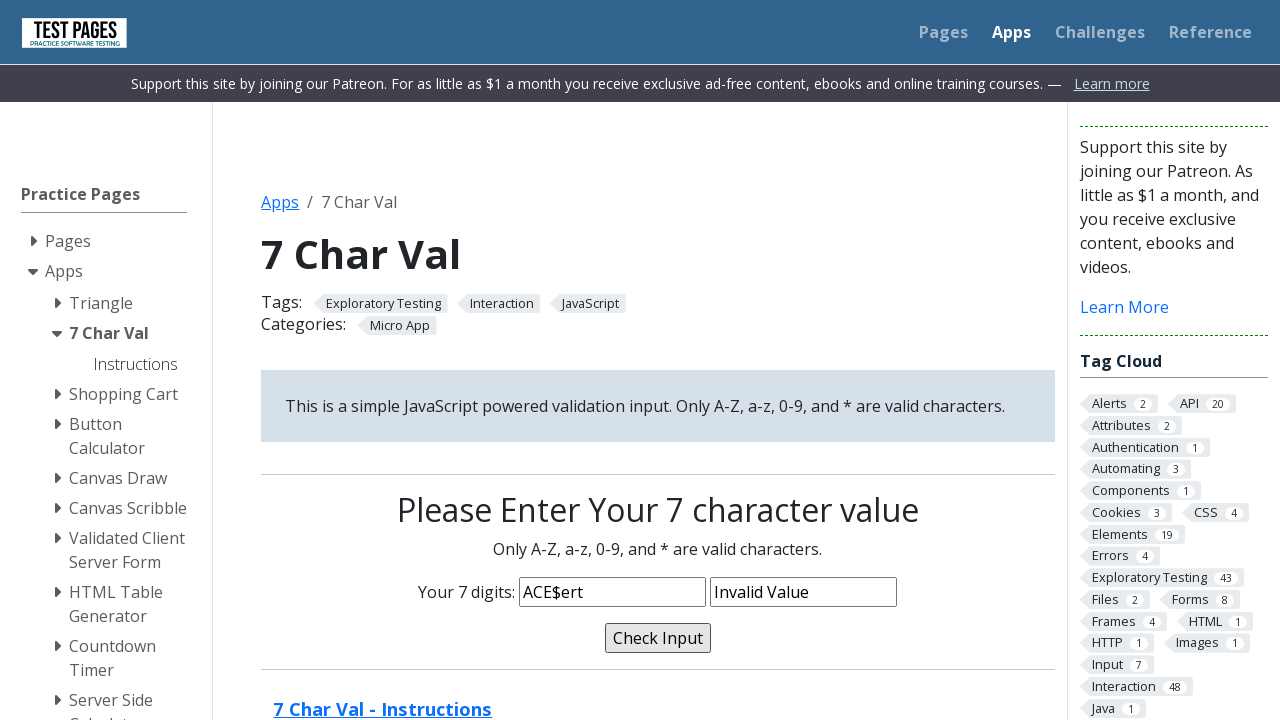